Tests the signup form by filling in user details including name, organization name, and email, then interacting with form elements.

Starting URL: https://jt-dev.azurewebsites.net/#/SignUp

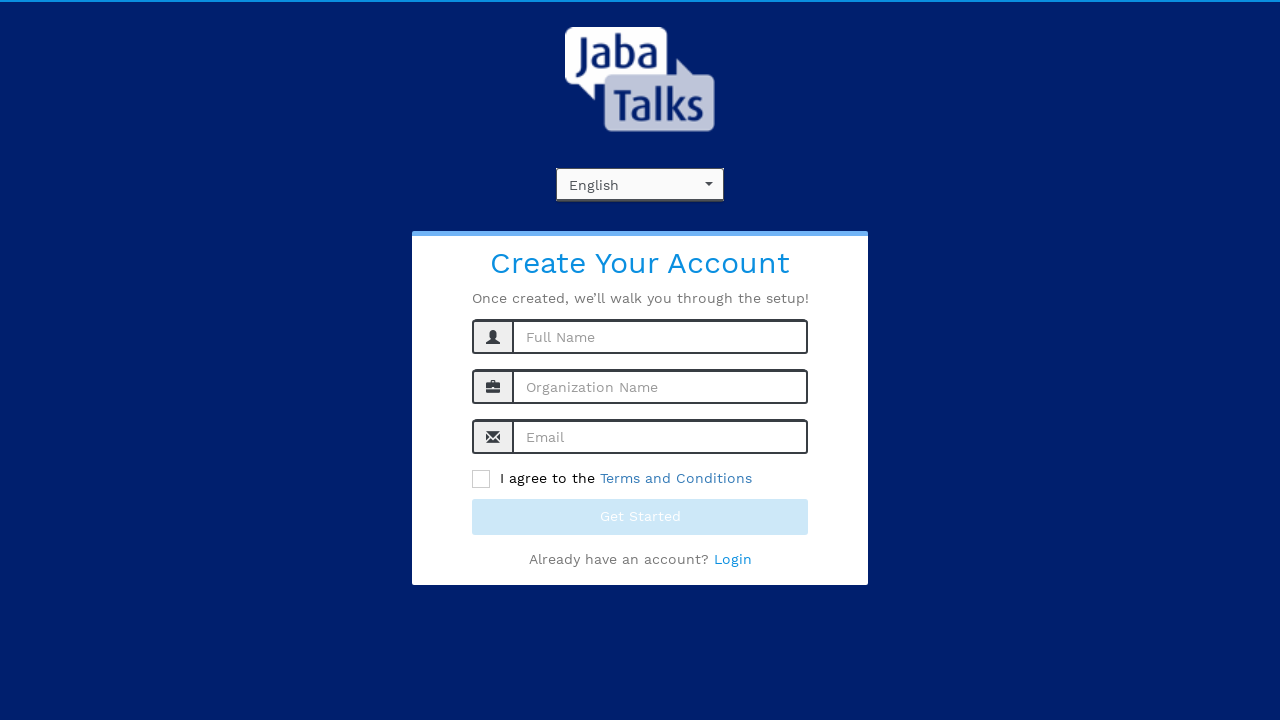

Filled name field with 'Maya' on #name
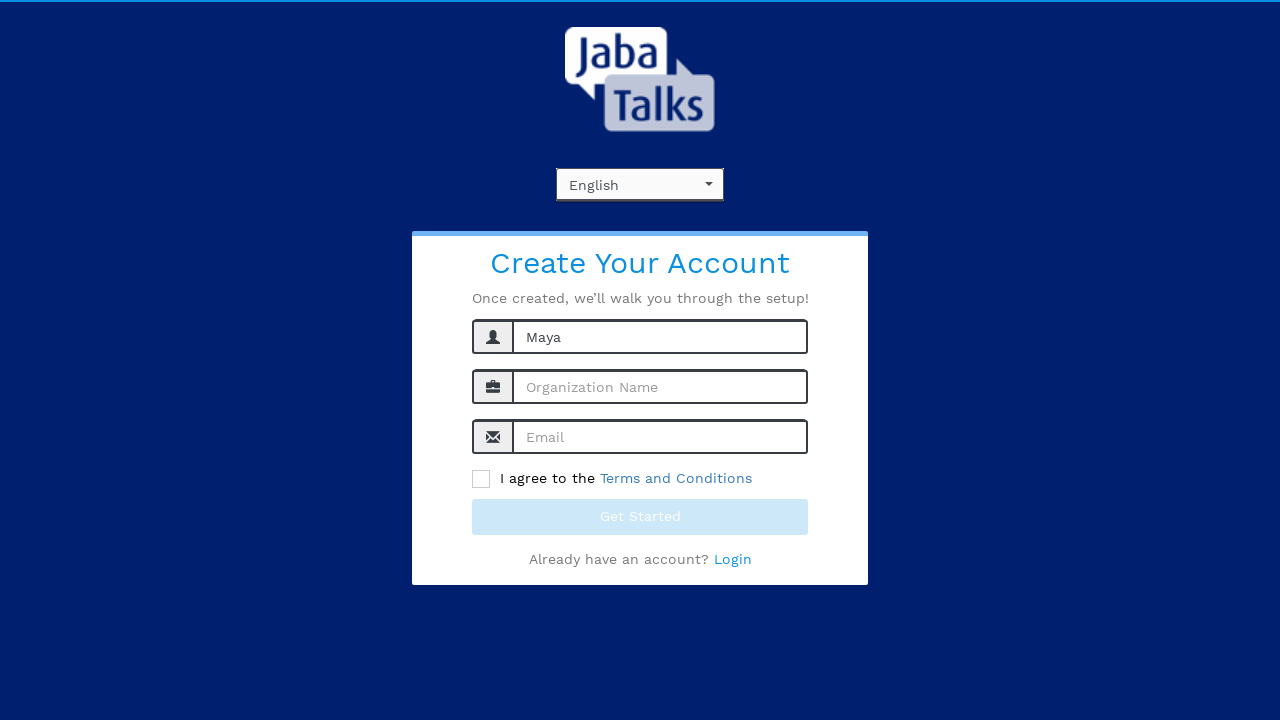

Filled organization name field with 'Maya Anapt' on #orgName
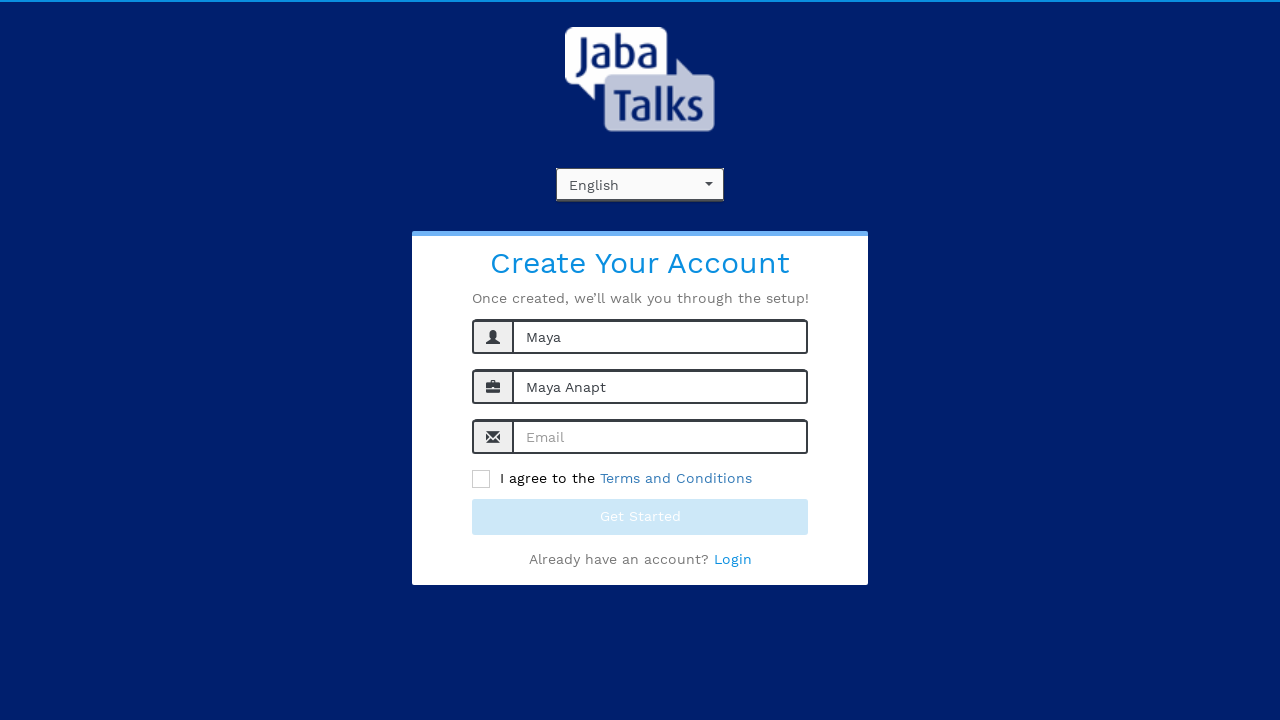

Filled email field with 'testuser7842@example.com' on #singUpEmail
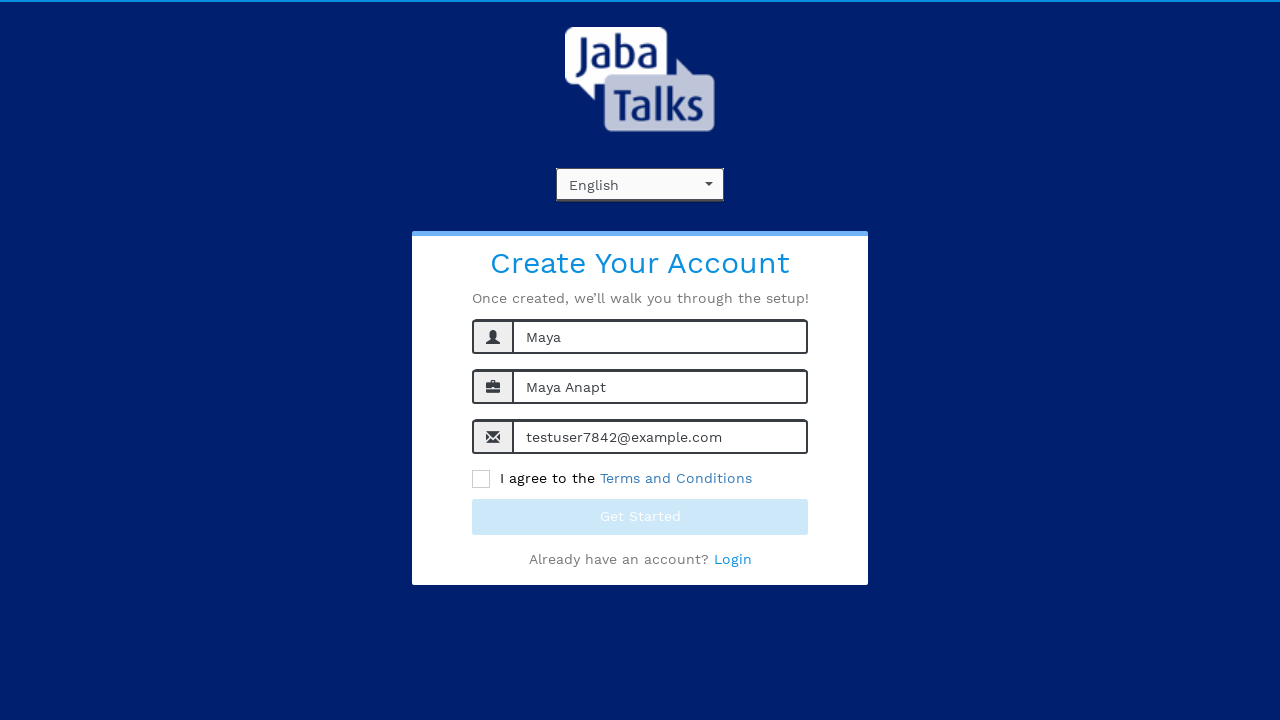

Clicked on terms/checkbox element at (481, 479) on xpath=//span[@class='black-color ng-binding']
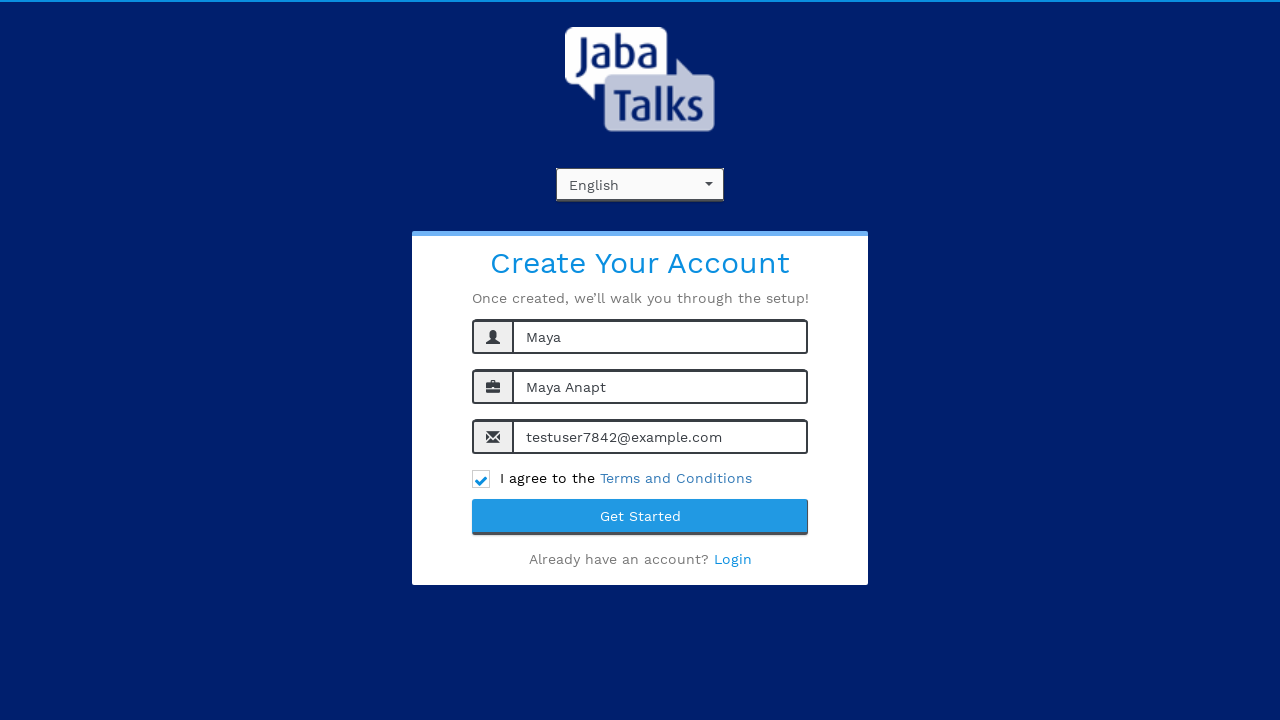

Waited 1000ms for UI updates
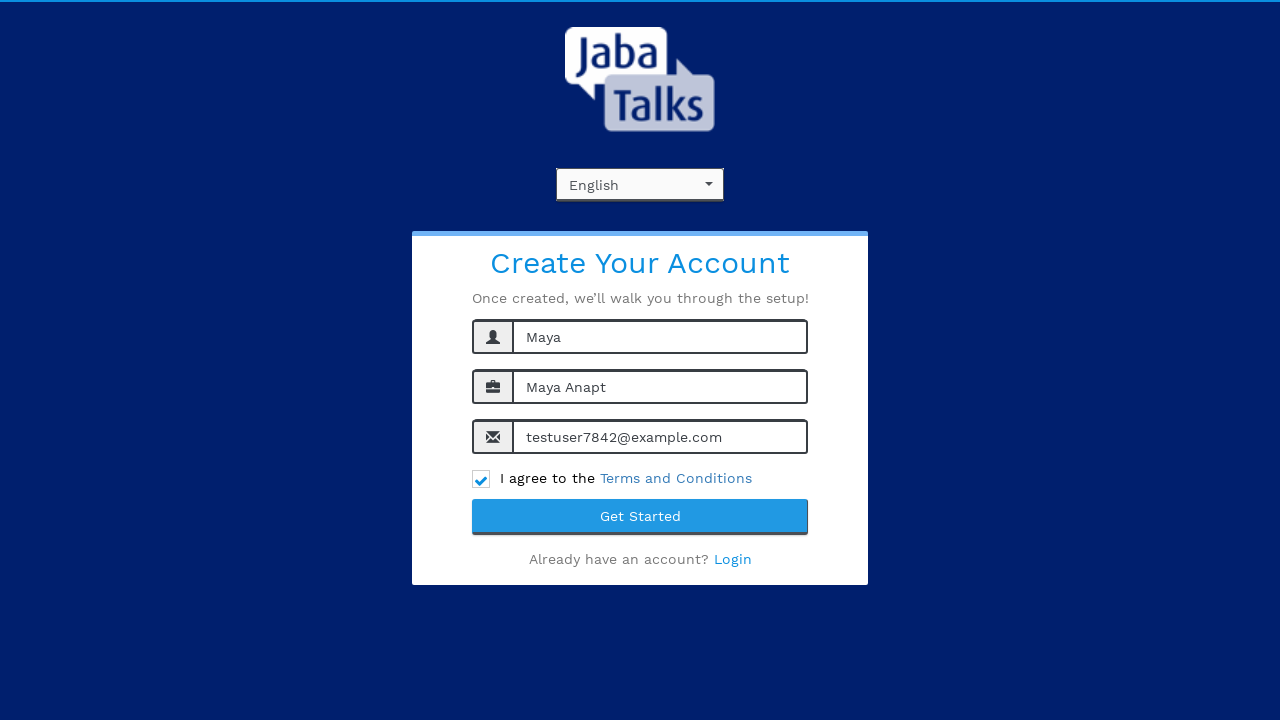

Clicked on form group element at (640, 517) on xpath=//div[@class='form-group custom-form-group']
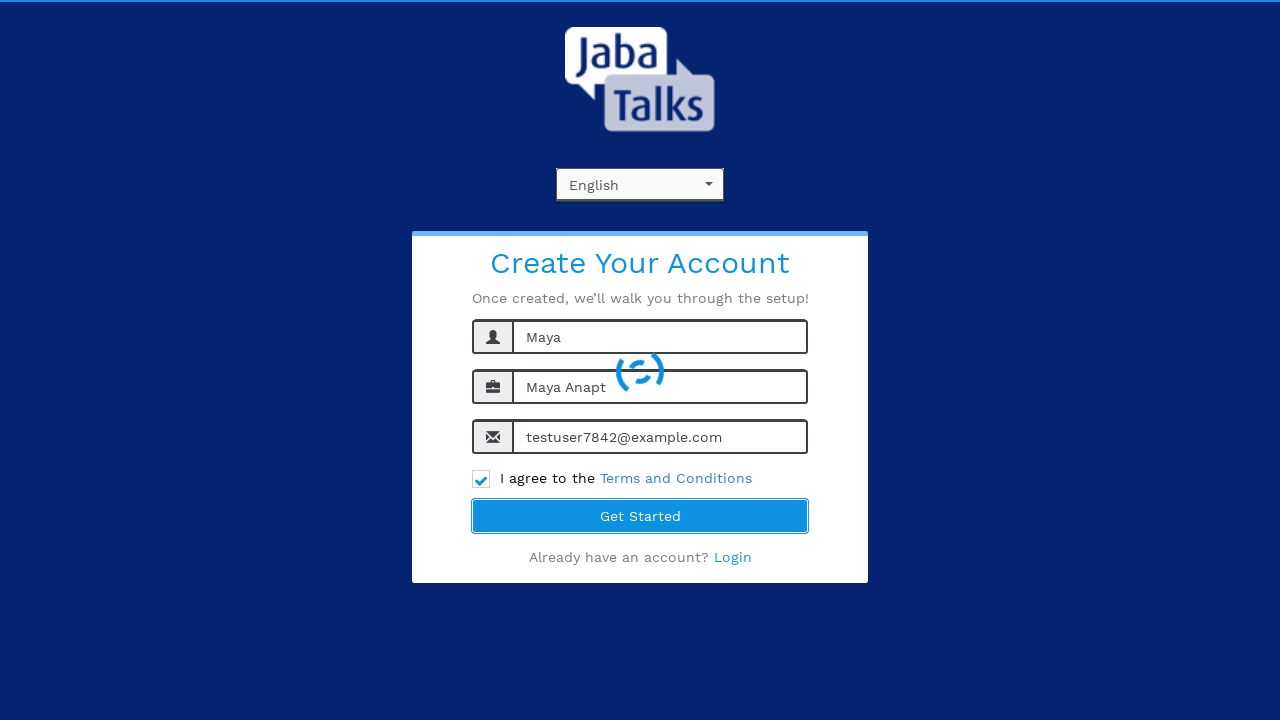

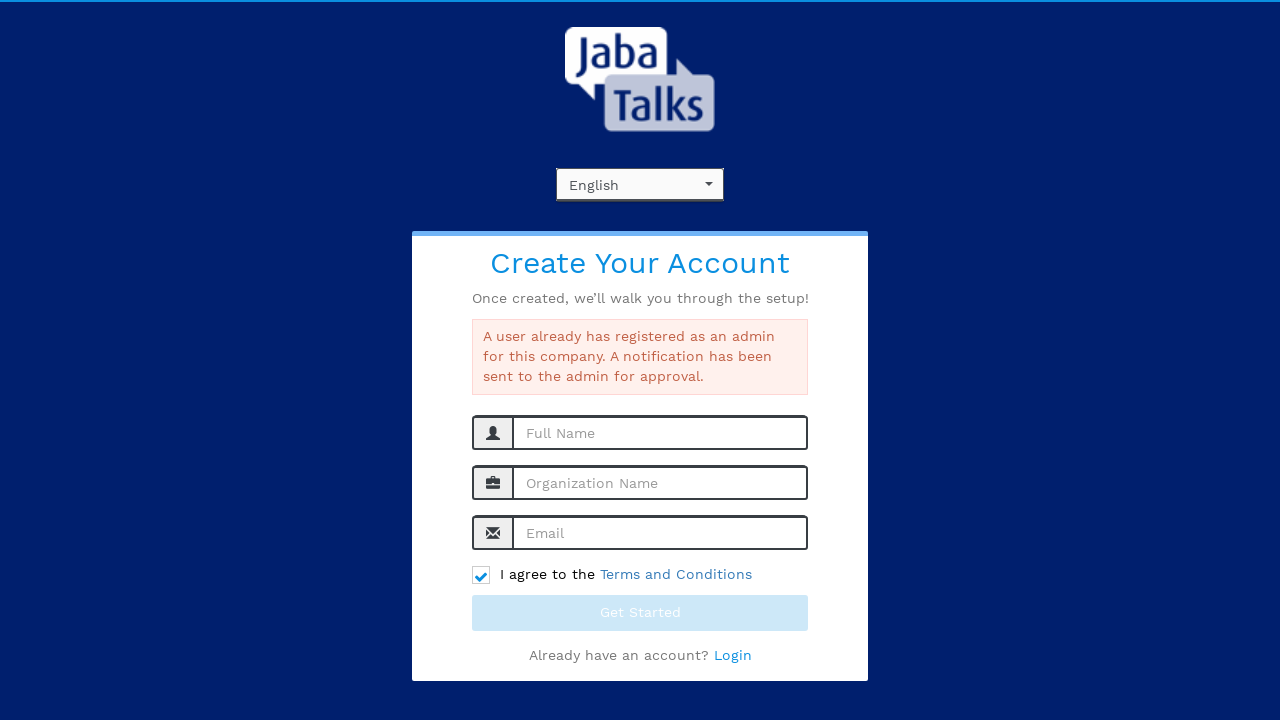